Navigates to a department page in Swarthmore College course catalog and waits for course listings to load.

Starting URL: https://catalog.swarthmore.edu/content.php?catoid=7&navoid=194

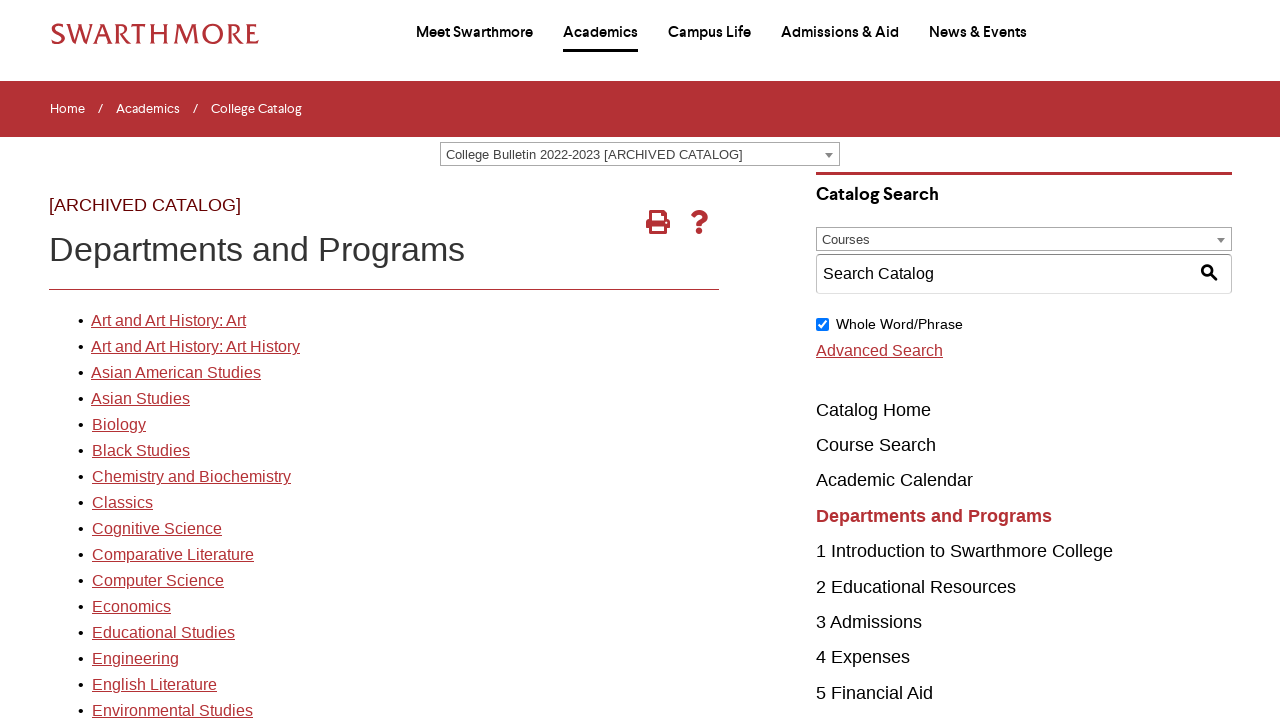

Clicked the first department link in Swarthmore College course catalog at (168, 321) on xpath=//*[@id='gateway-page']/body/table/tbody/tr[3]/td[1]/table/tbody/tr[2]/td[
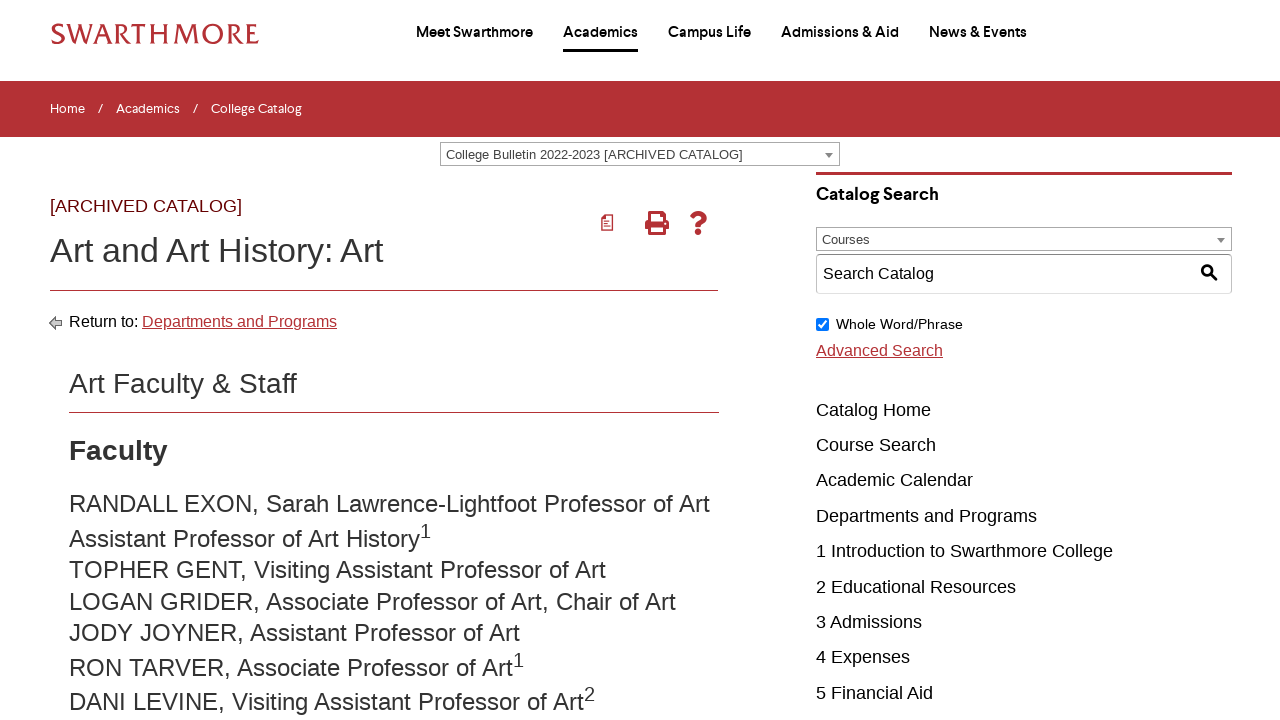

Waited for course listings to load
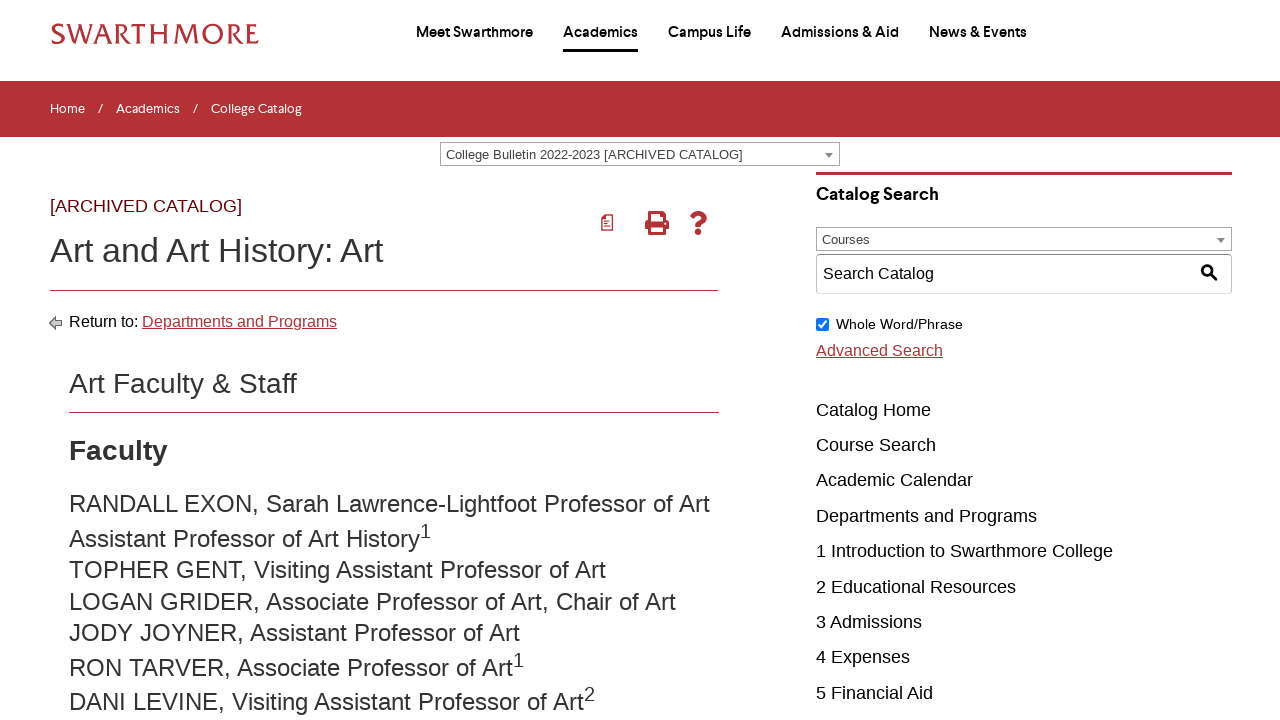

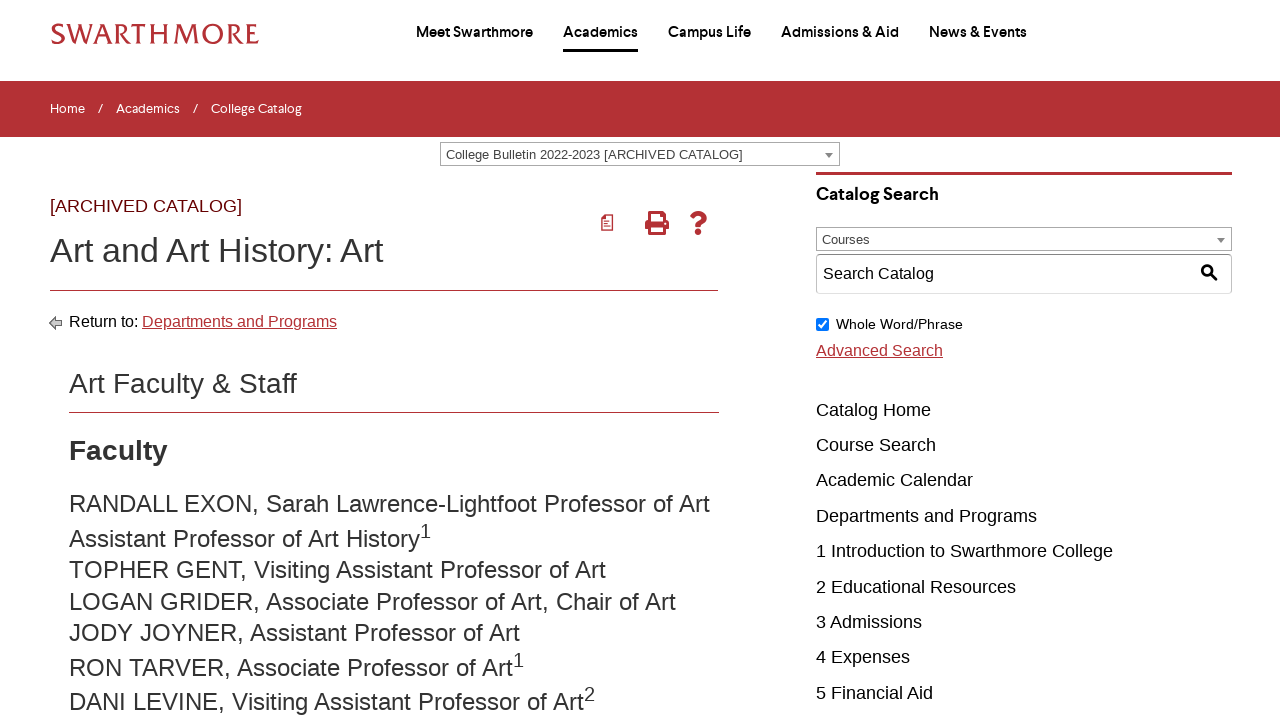